Tests Ajio shopping site by searching for "Bags", then filtering results by selecting "Men" under Gender and "Fashion Bags" under Category, and verifying the filtered results load.

Starting URL: https://www.ajio.com/

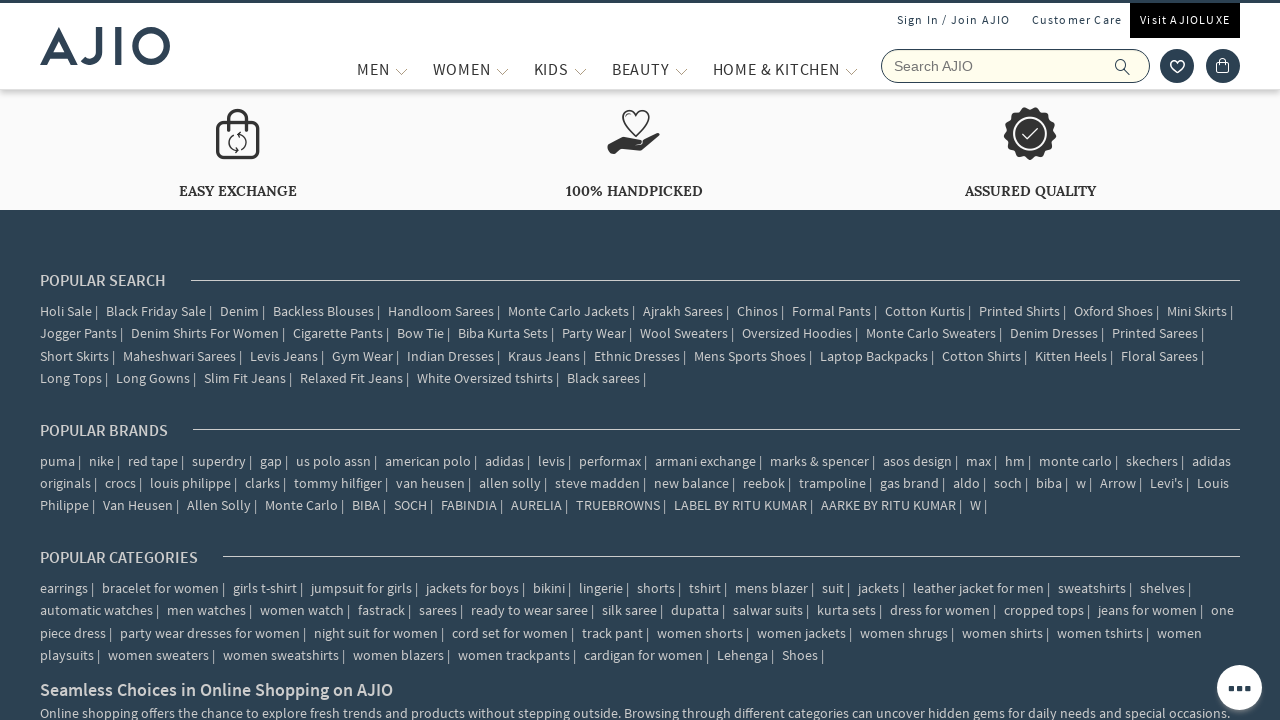

Filled search field with 'Bags' on input[name='searchVal']
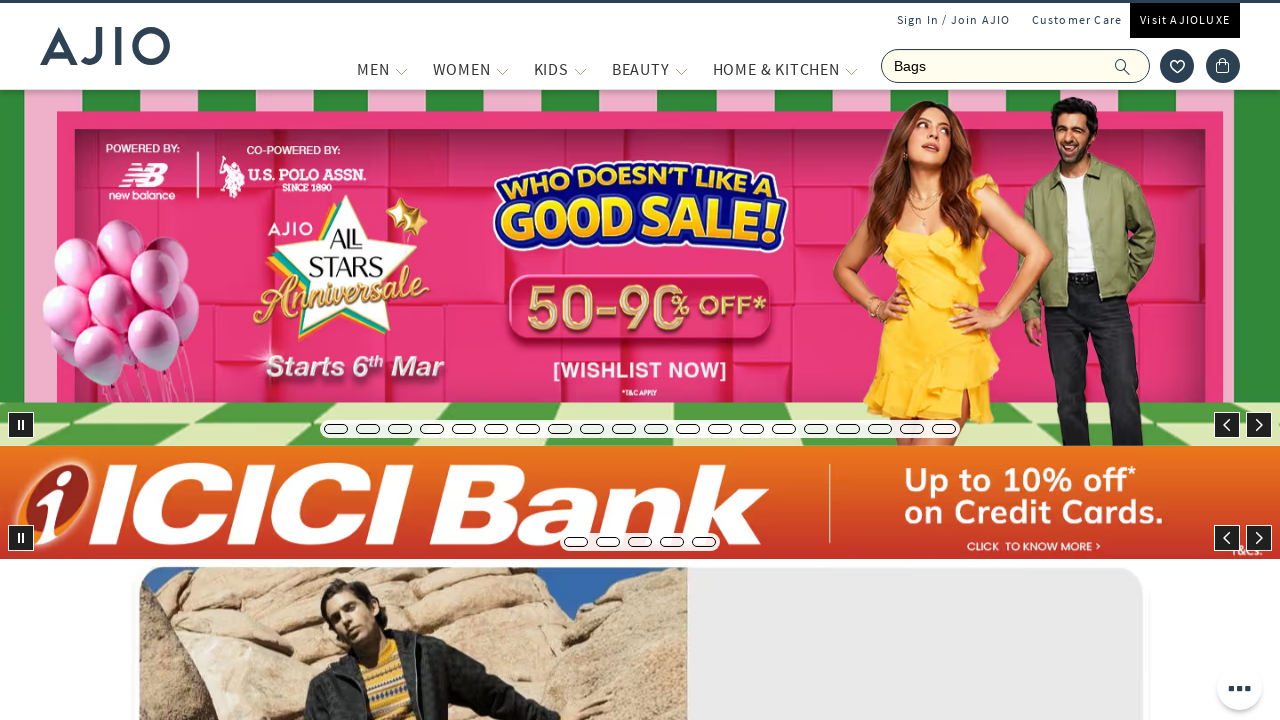

Pressed Enter to search for Bags on input[name='searchVal']
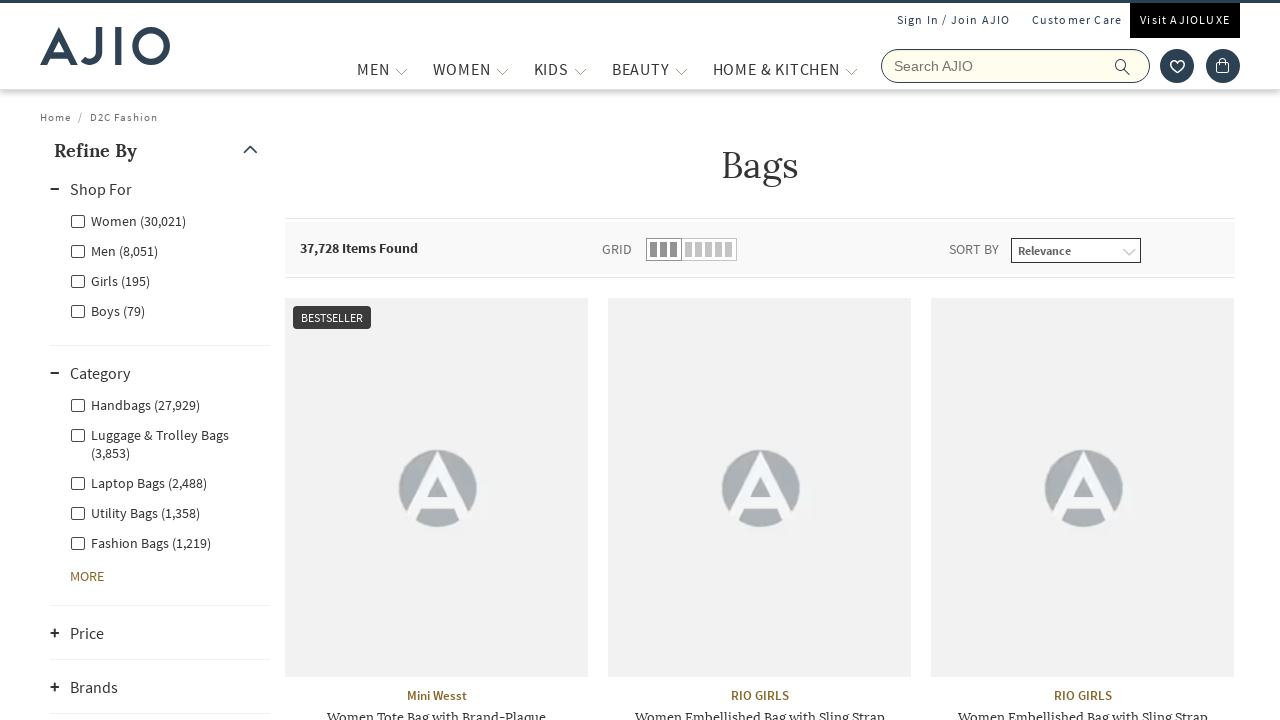

Waited for Men filter option to load
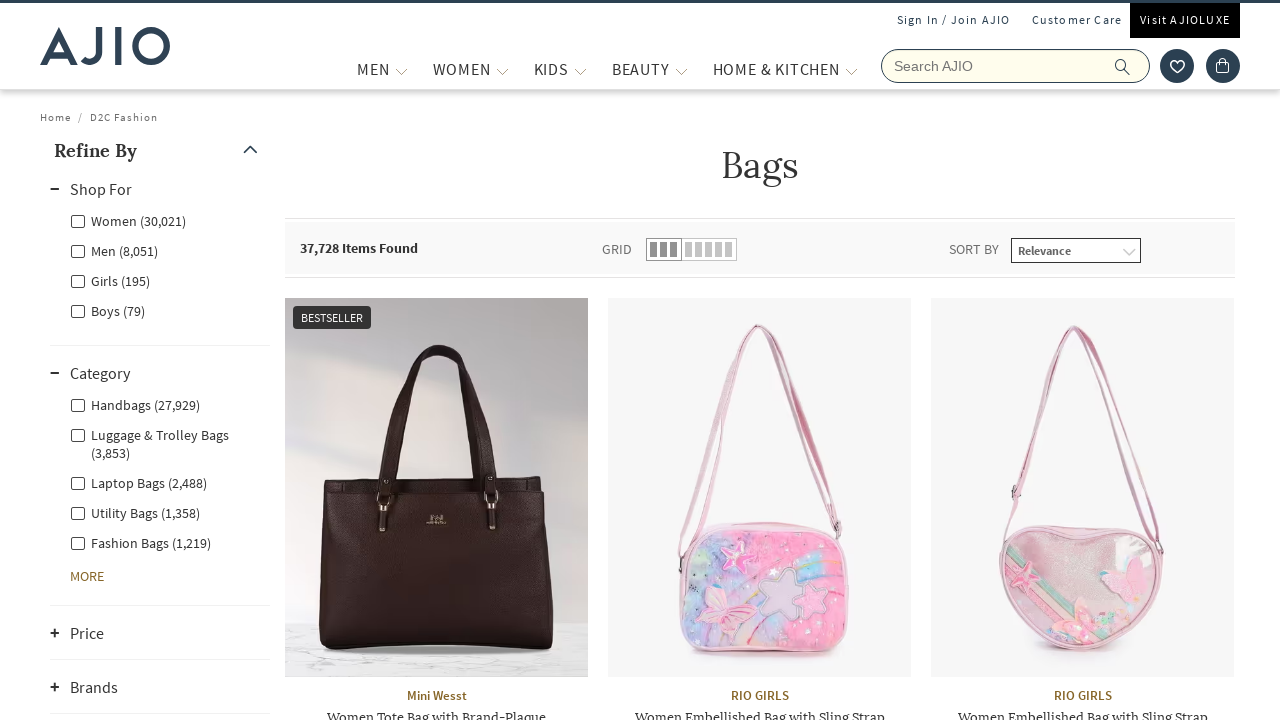

Clicked on Men filter under Gender at (114, 250) on xpath=//label[contains(text(),'Men ')]
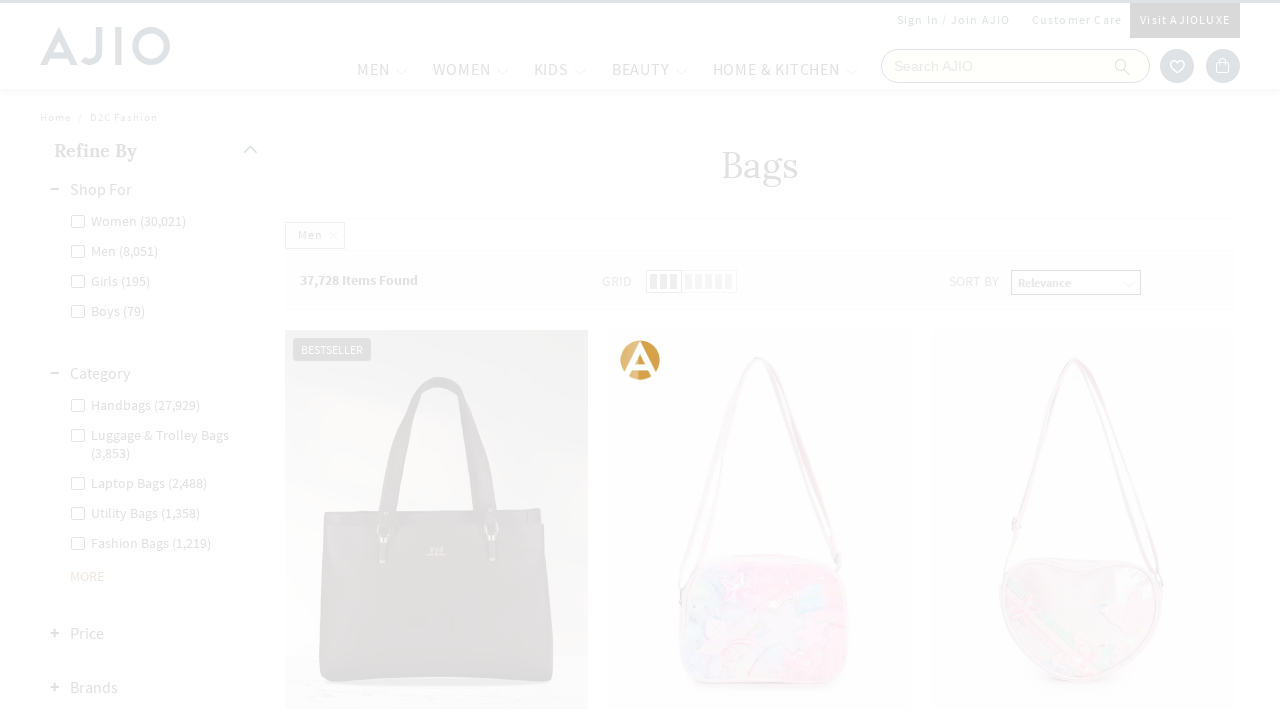

Waited 3 seconds for filtered results to load
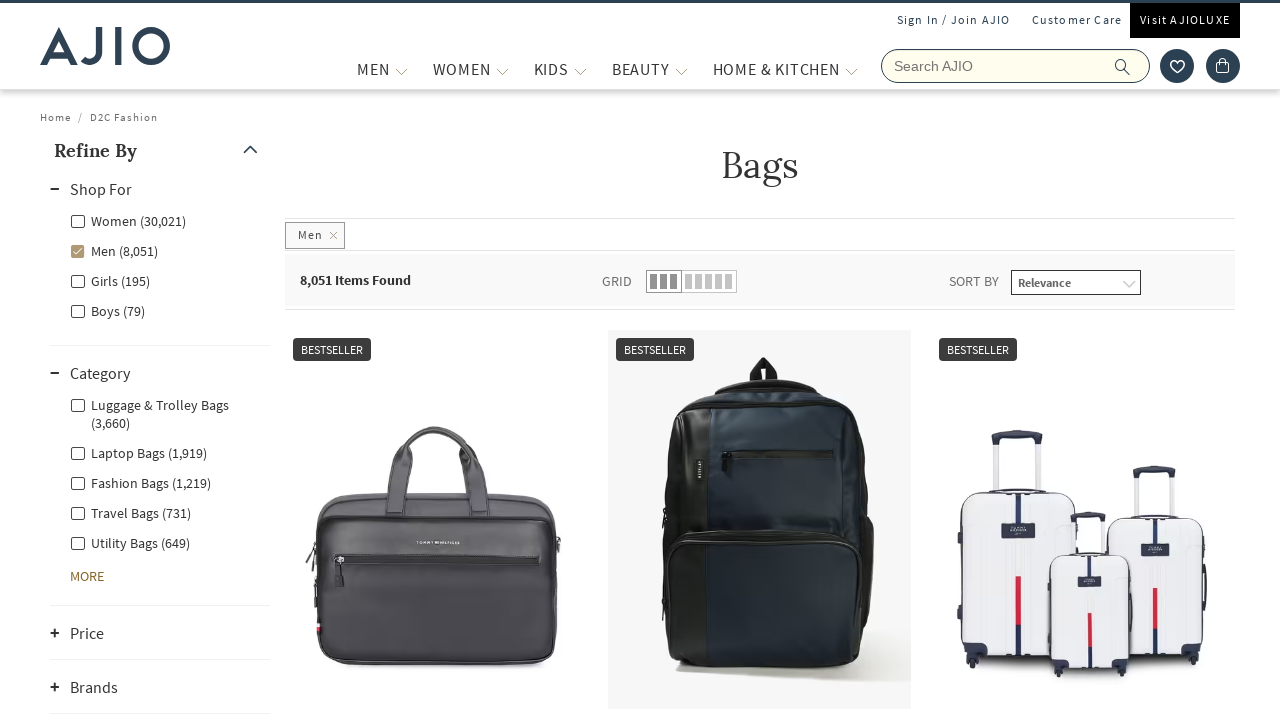

Clicked on Fashion Bags filter under Category at (140, 482) on xpath=//label[contains(text(),'Fashion Bags')]
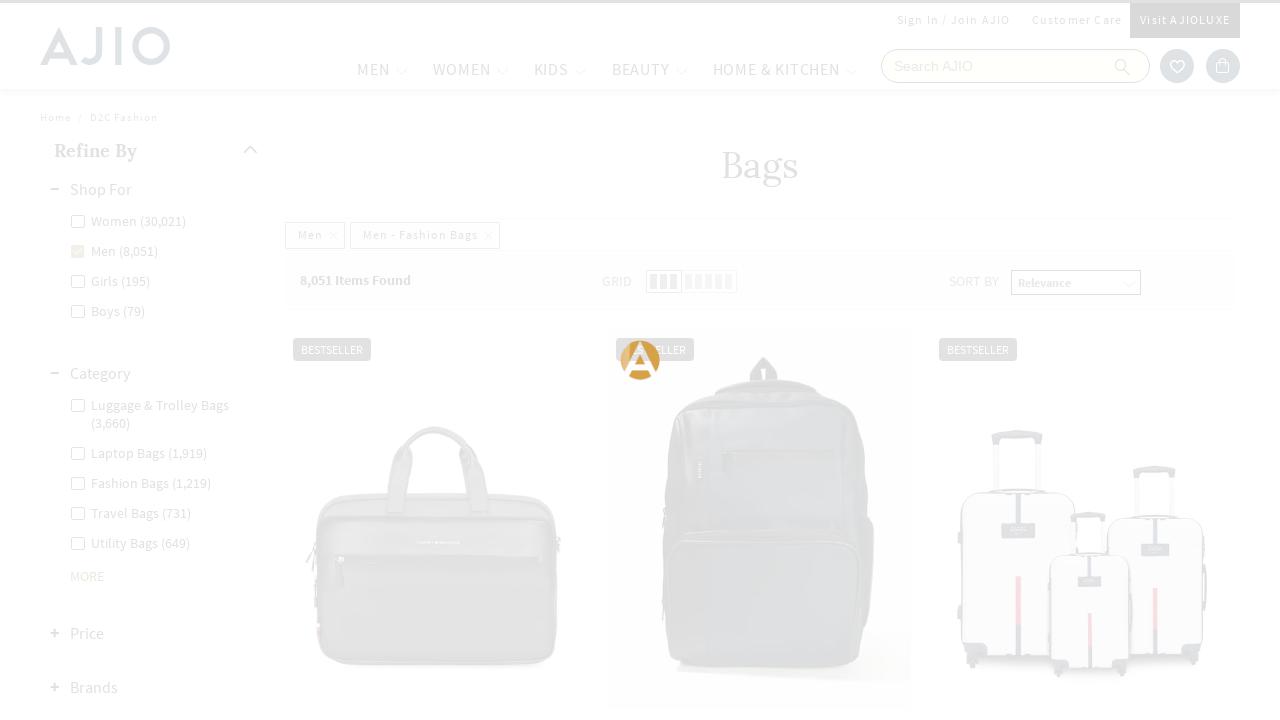

Waited 3 seconds for filtered results to load
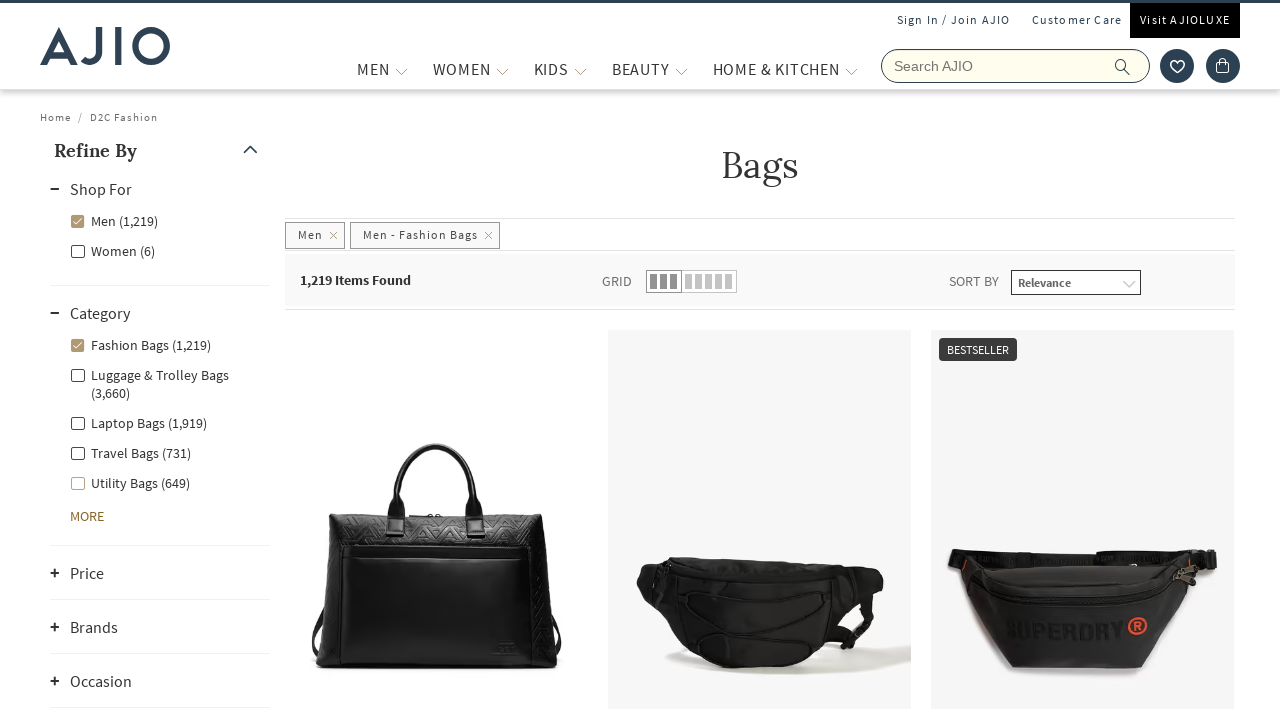

Verified that item count is displayed
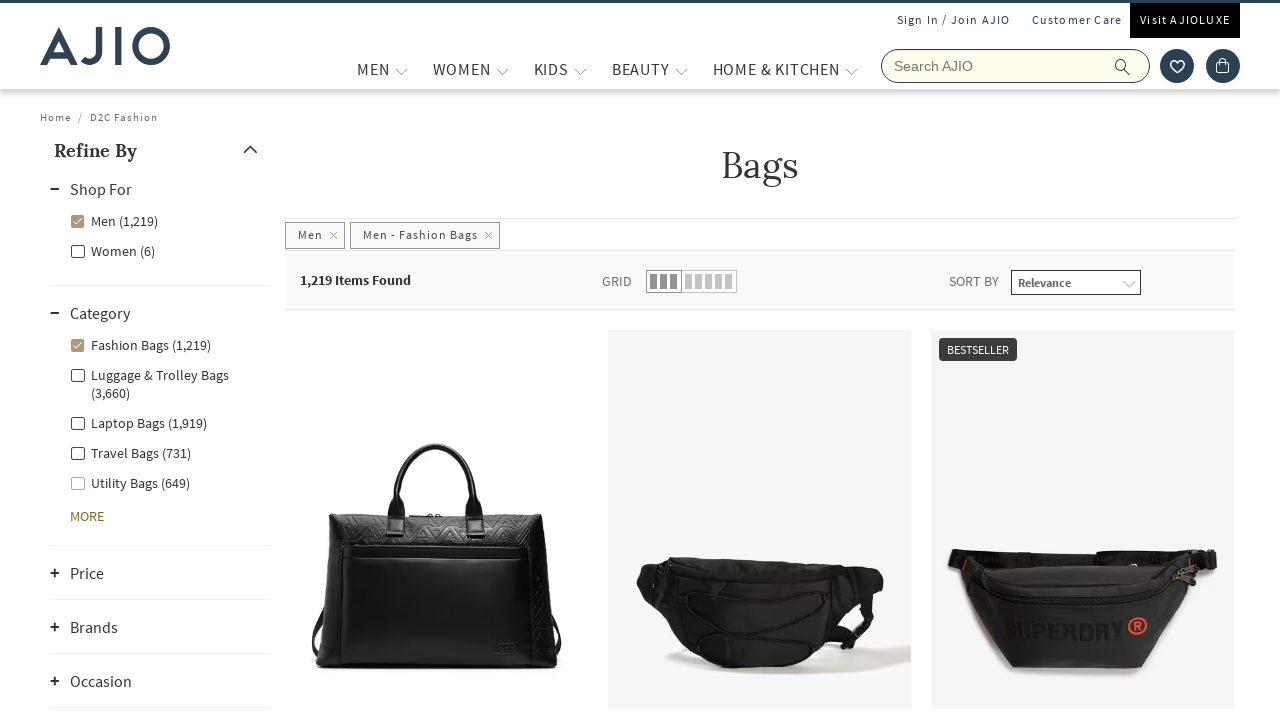

Verified that product brands are displayed
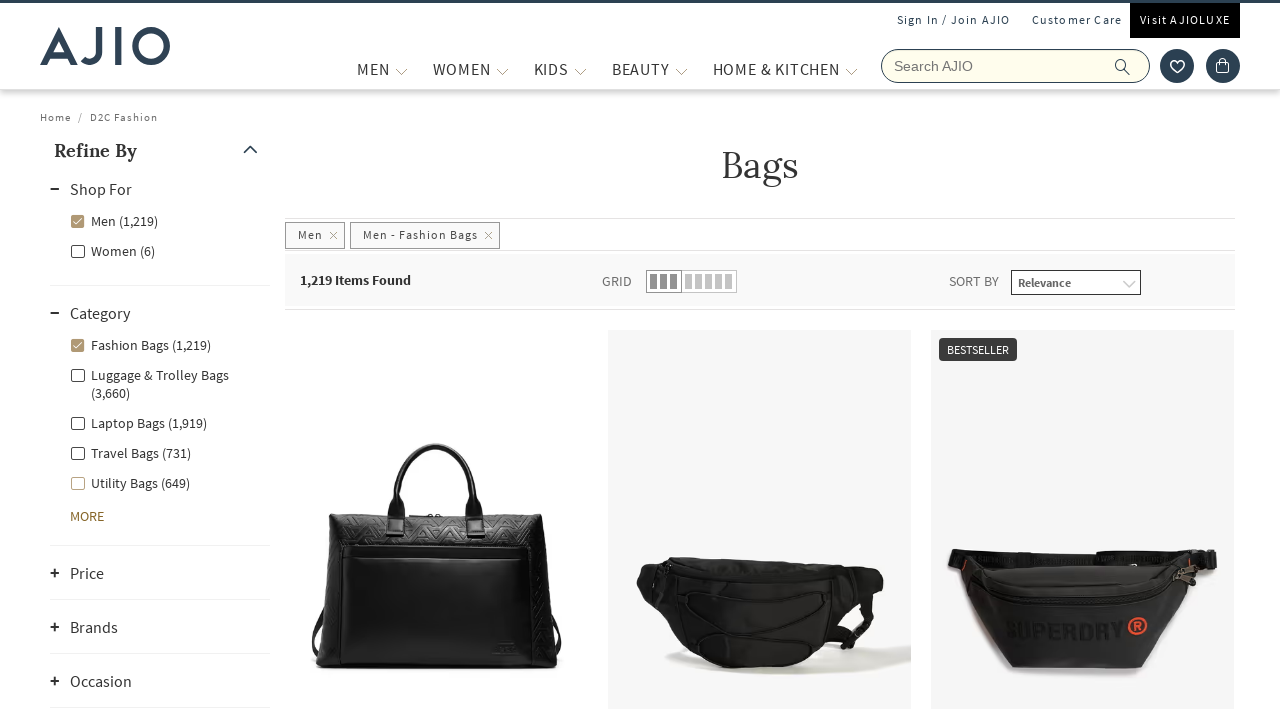

Verified that bag names are displayed
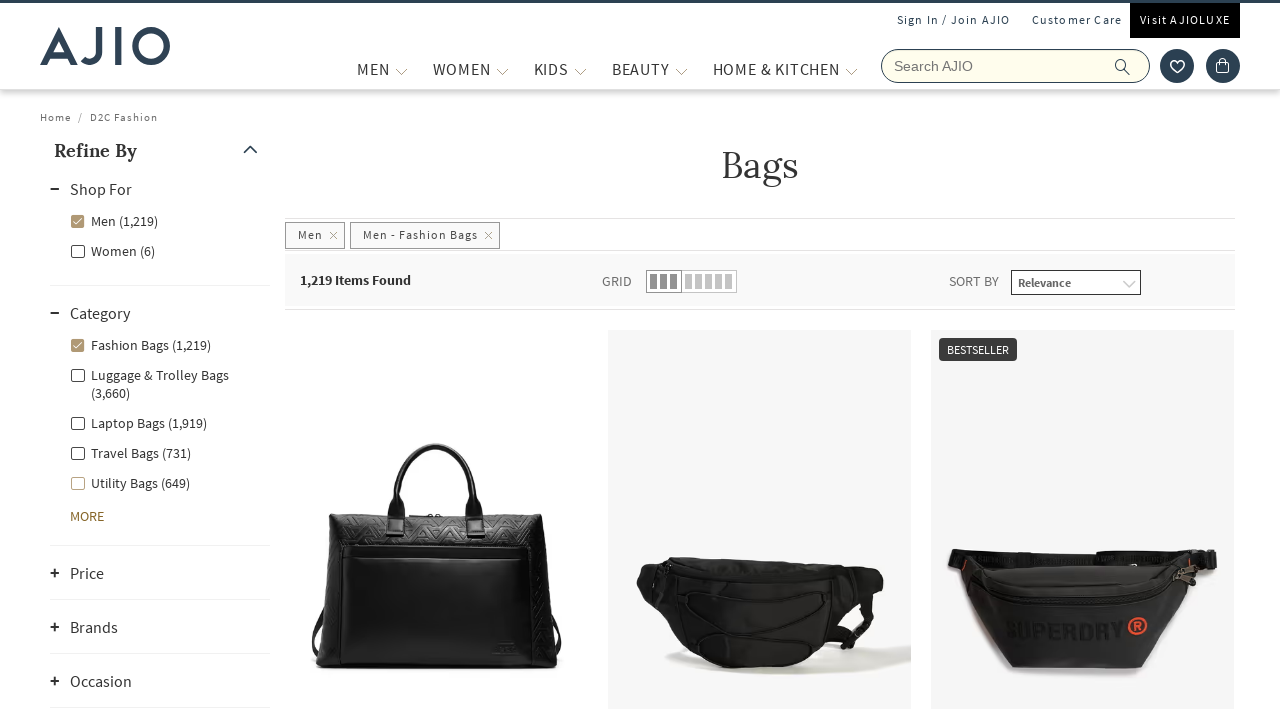

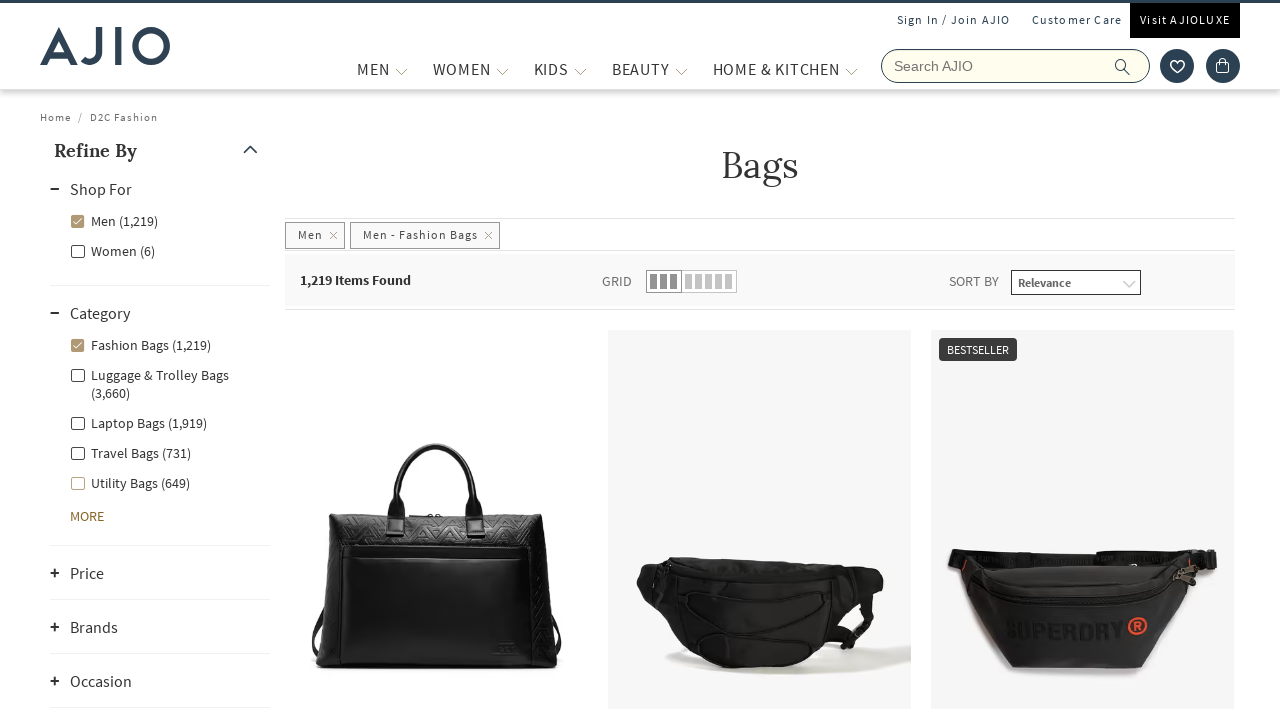